Tests login form validation by clicking the login button without entering any credentials and verifying the "Username is required" error message appears

Starting URL: https://www.saucedemo.com/

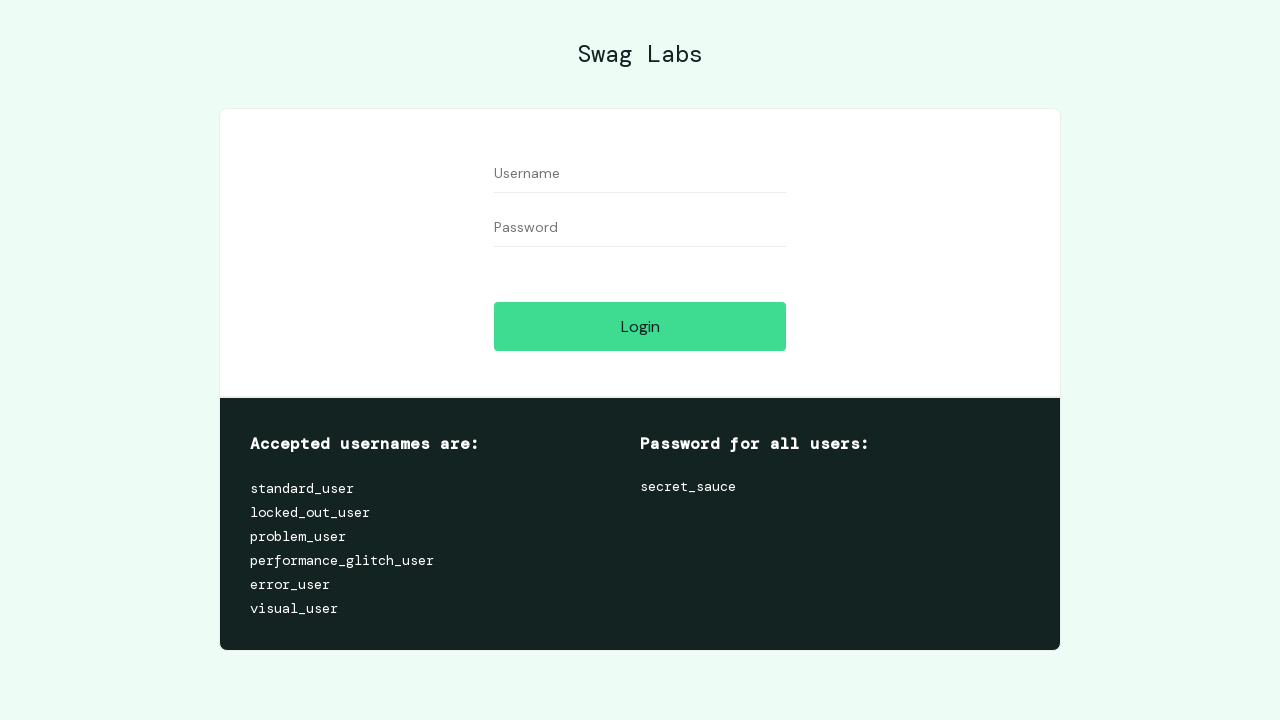

Clicked login button without entering any credentials at (640, 326) on #login-button
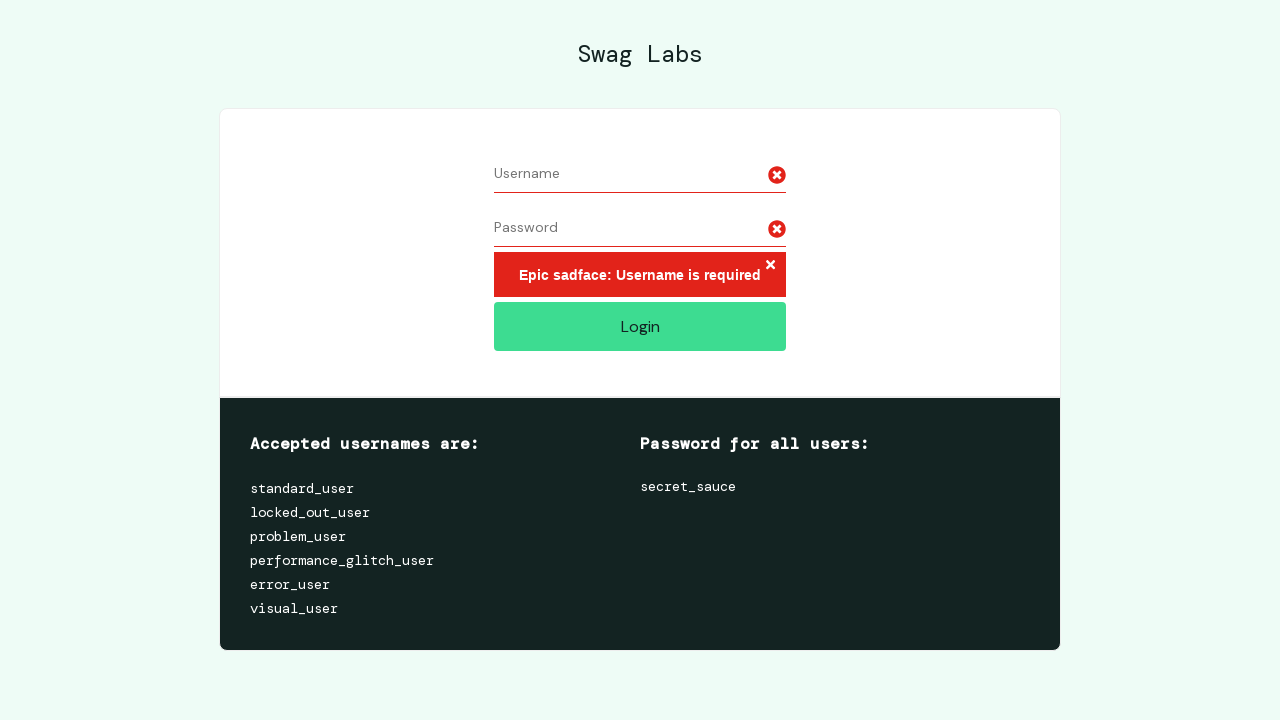

Username is required error message appeared
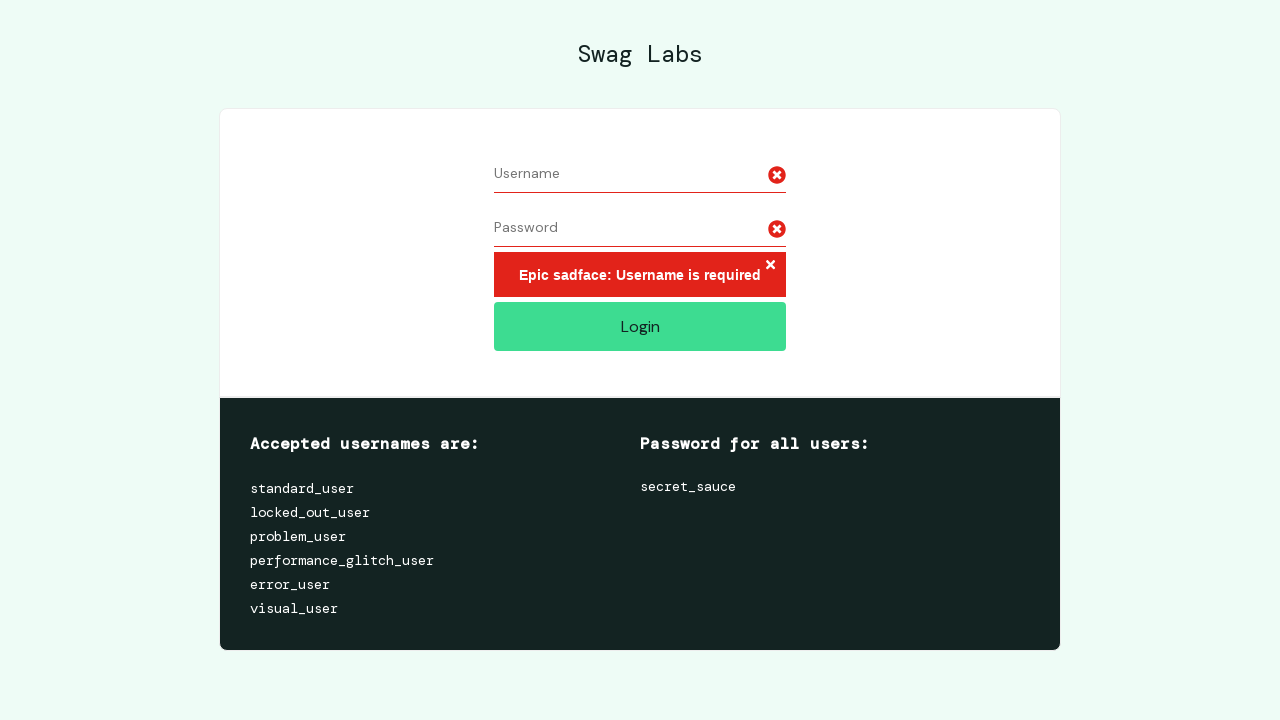

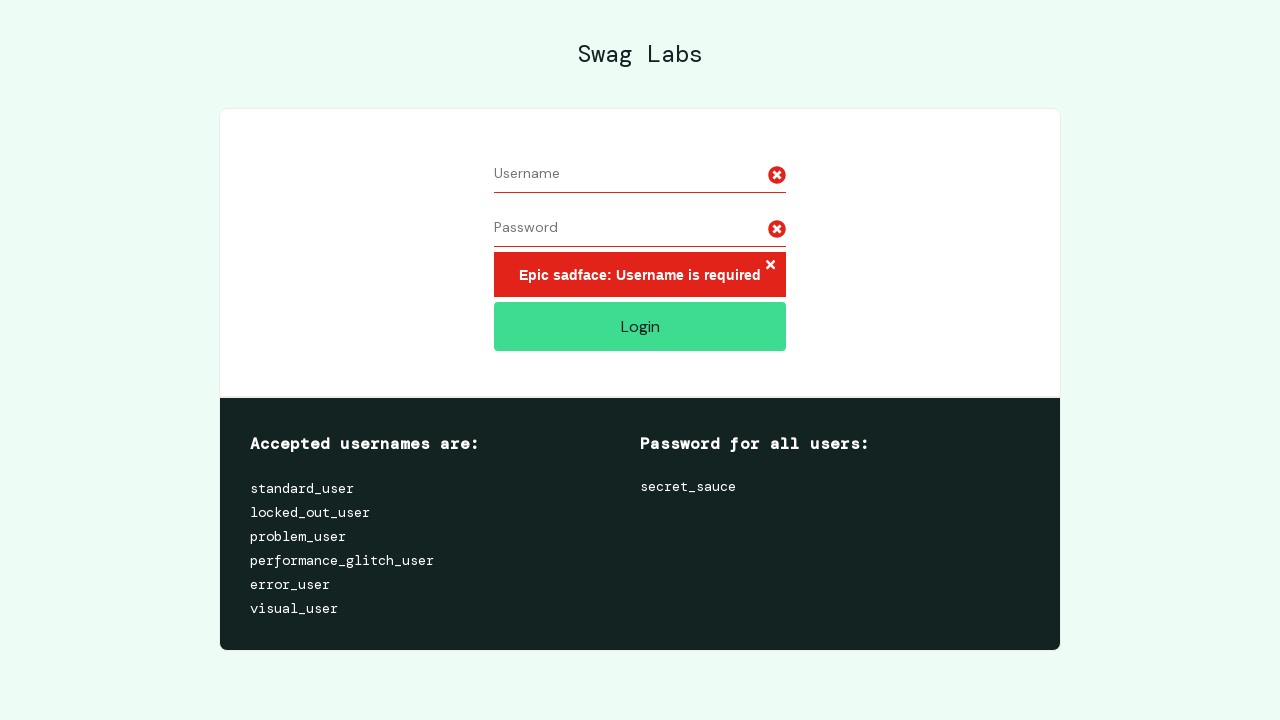